Tests browsing programming languages starting with letter J by navigating through the Browse Languages menu and verifying the page shows languages sorted by Language.

Starting URL: http://www.99-bottles-of-beer.net/

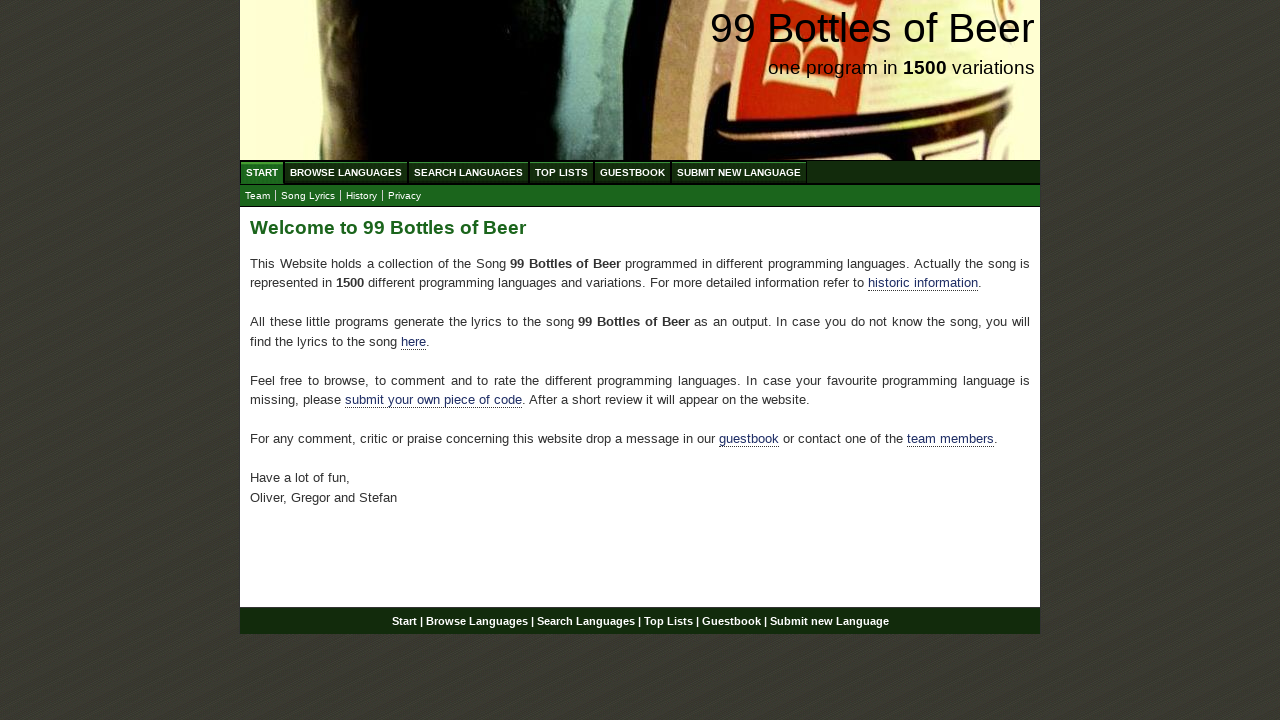

Clicked on Browse Languages menu at (346, 172) on xpath=/html/body/div/div[2]/ul[1]/li[2]/a
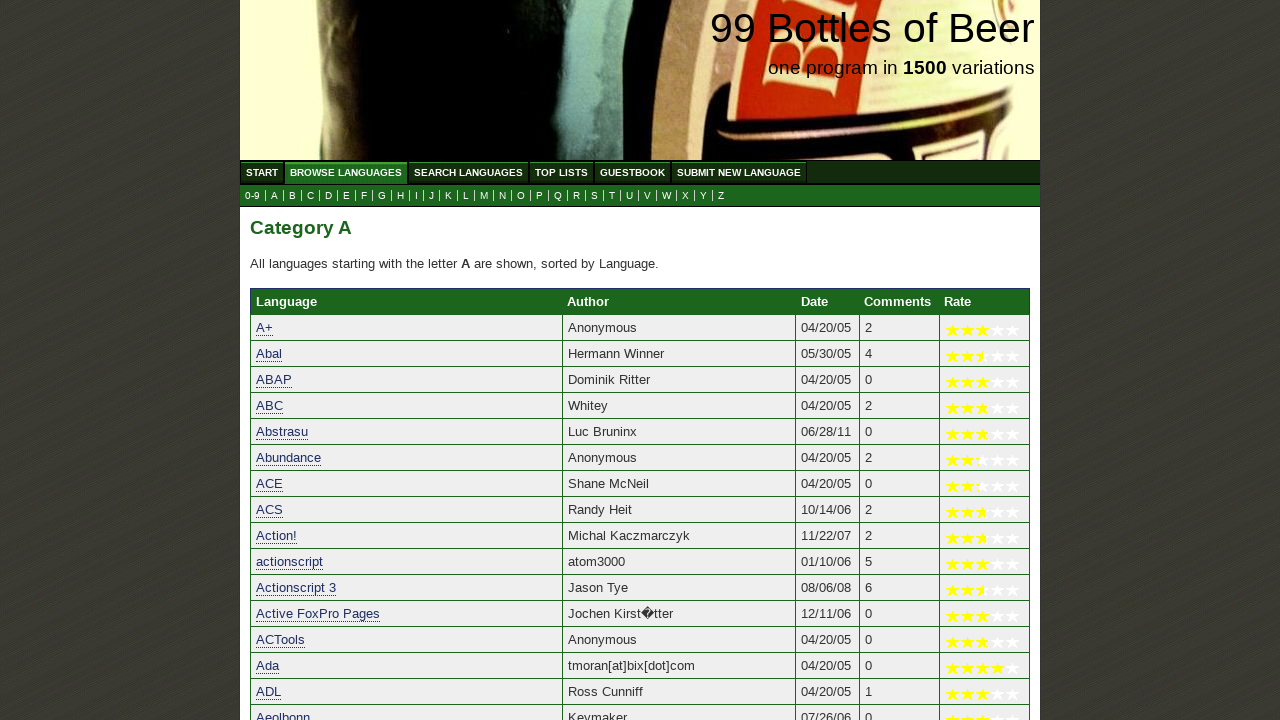

Clicked on J submenu to filter languages starting with J at (432, 196) on xpath=/html/body/div/div[2]/ul[2]/li[11]/a
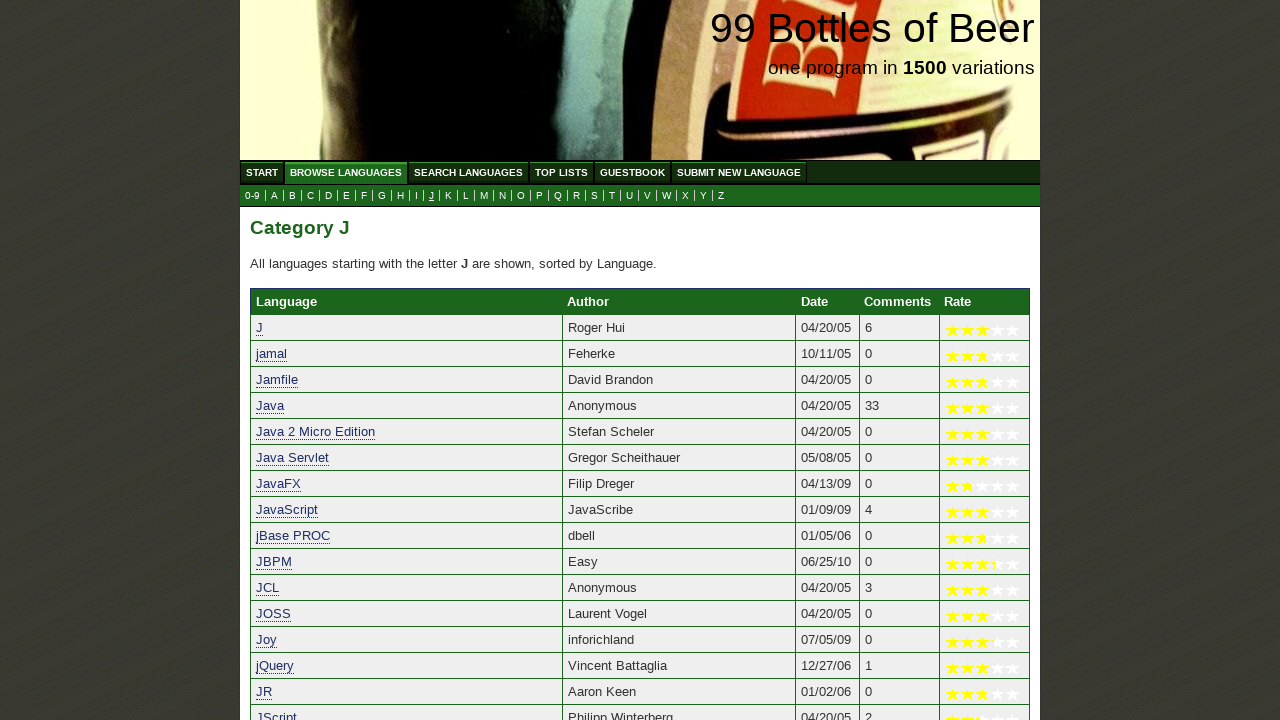

Verified result text is displayed on page showing languages sorted by Language
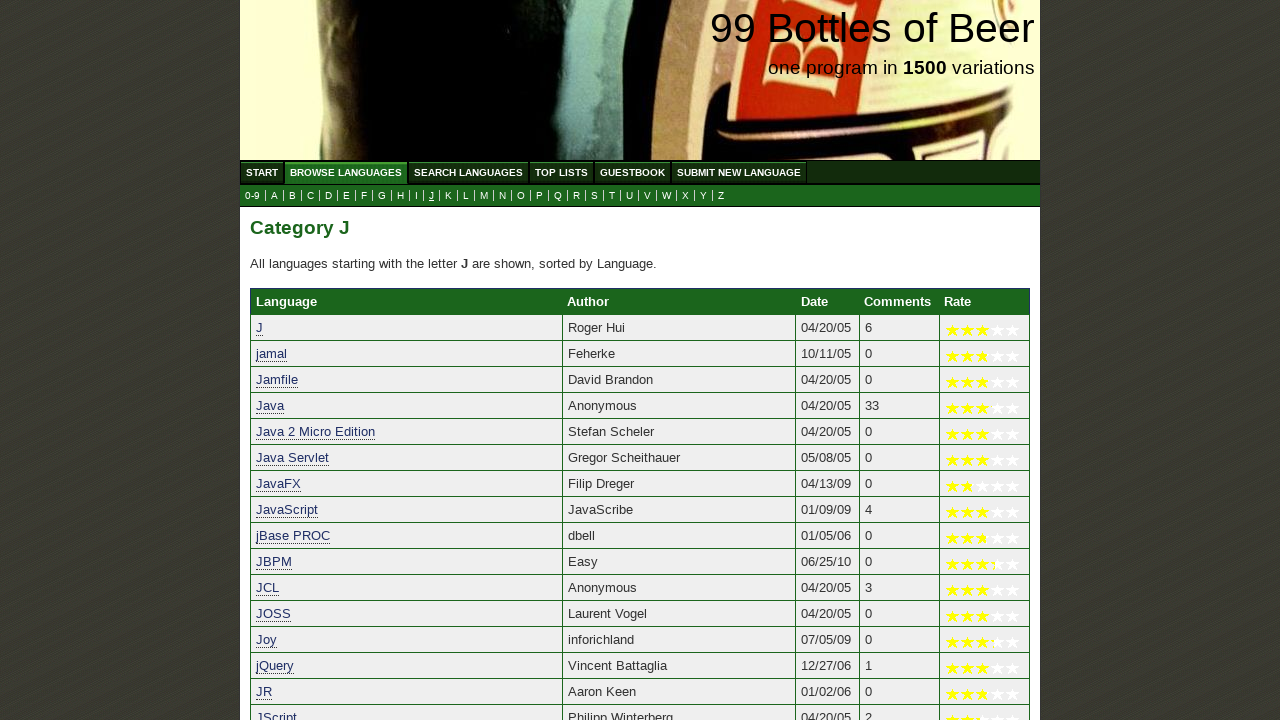

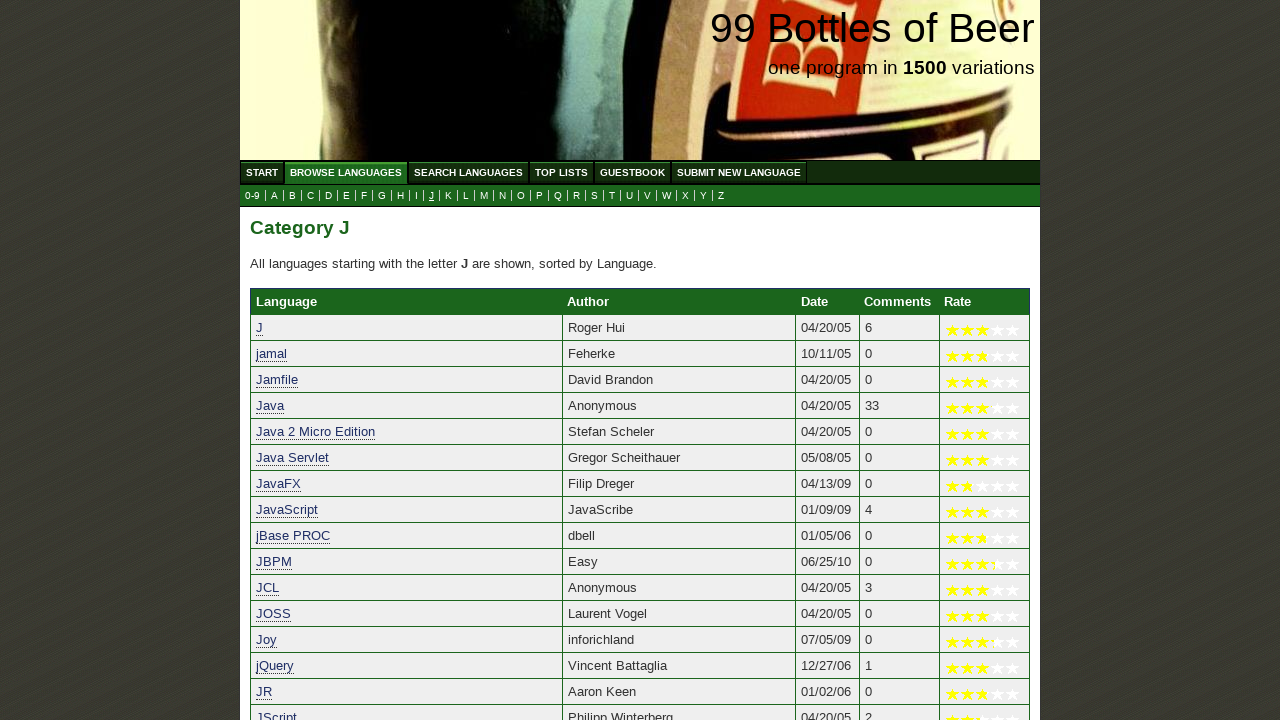